Tests checkbox functionality on a practice automation website by locating checkboxes and clicking specific ones based on their associated values.

Starting URL: https://testautomationpractice.blogspot.com/

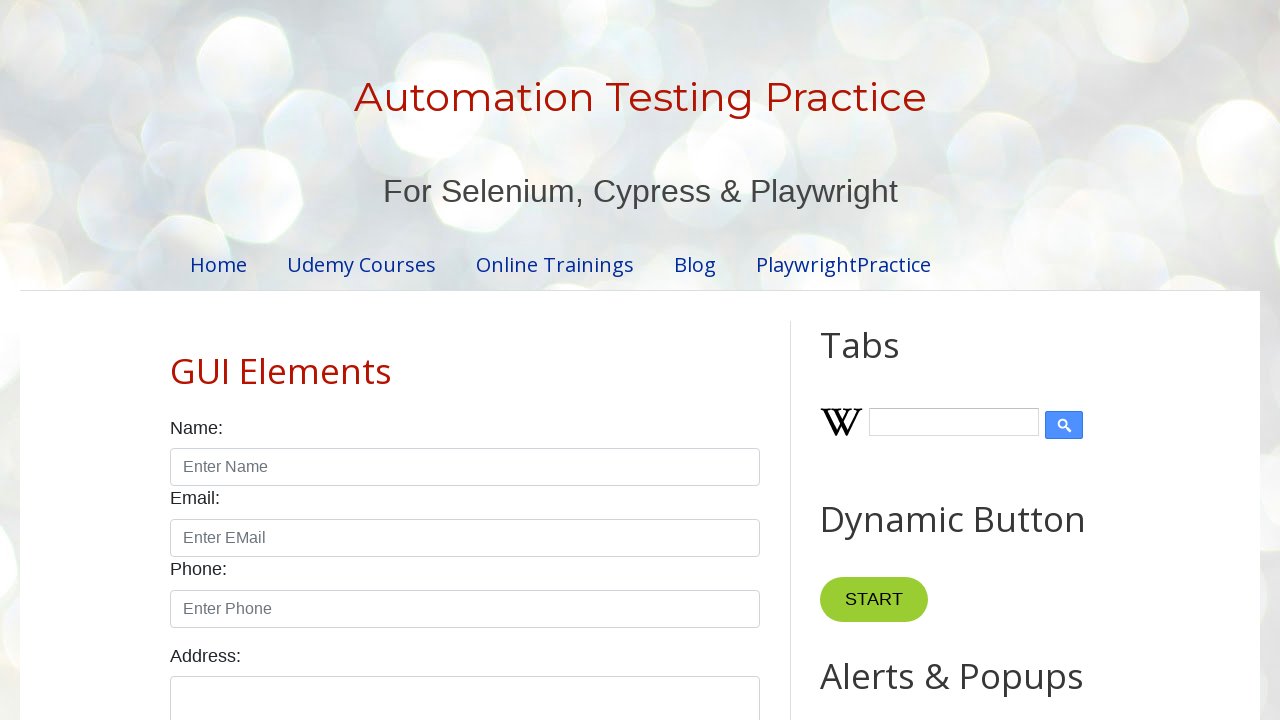

Waited for checkbox elements to load on the page
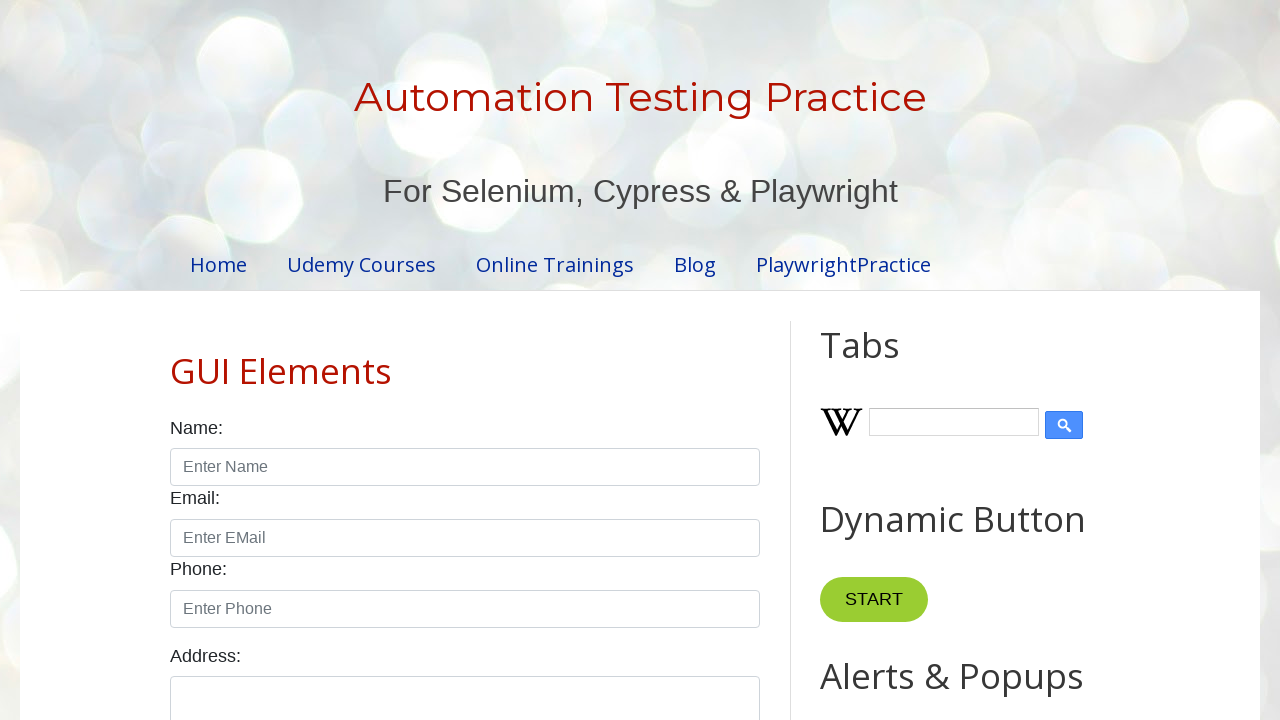

Located all checkbox elements with form-check-input class
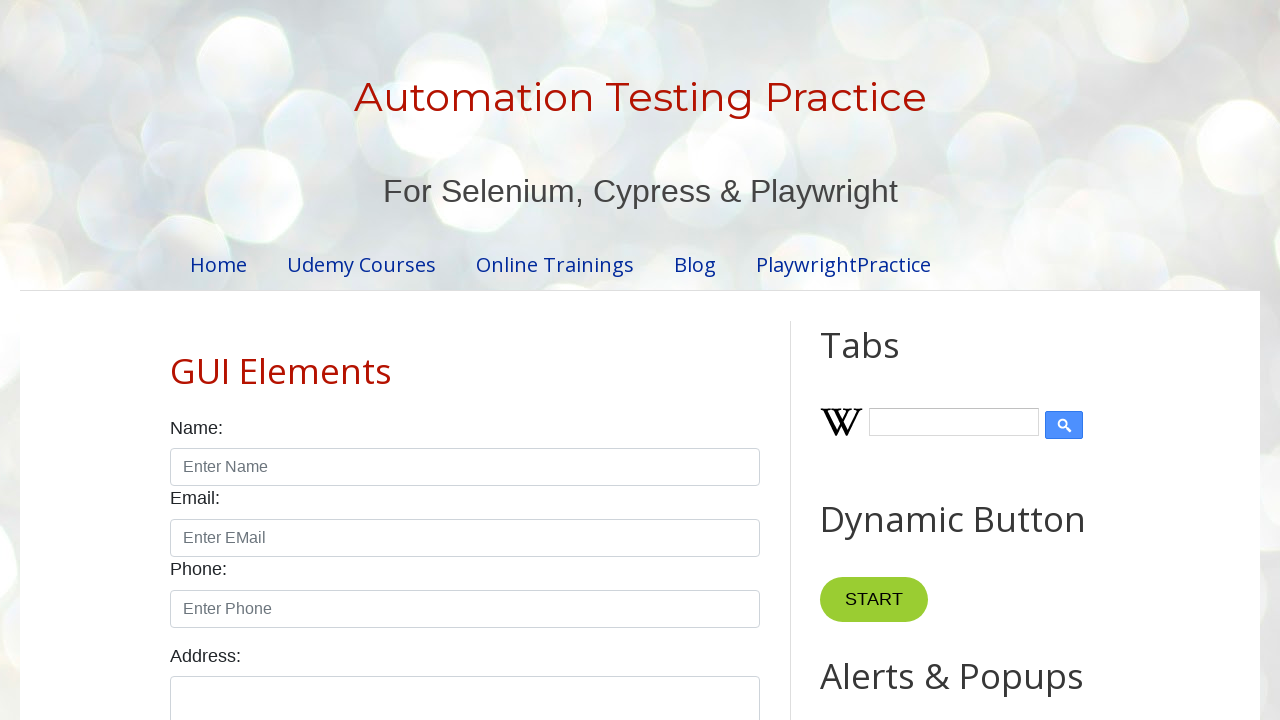

Located Sunday checkbox element
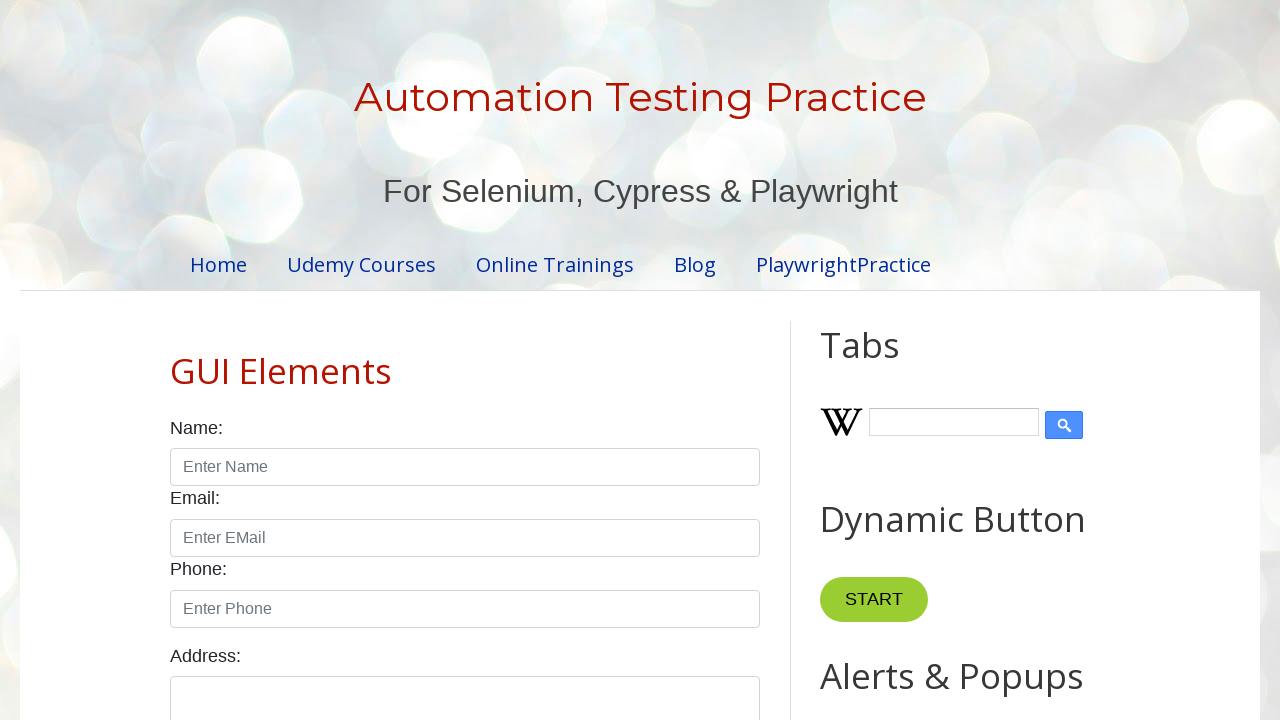

Clicked Sunday checkbox at (176, 360) on input#sunday
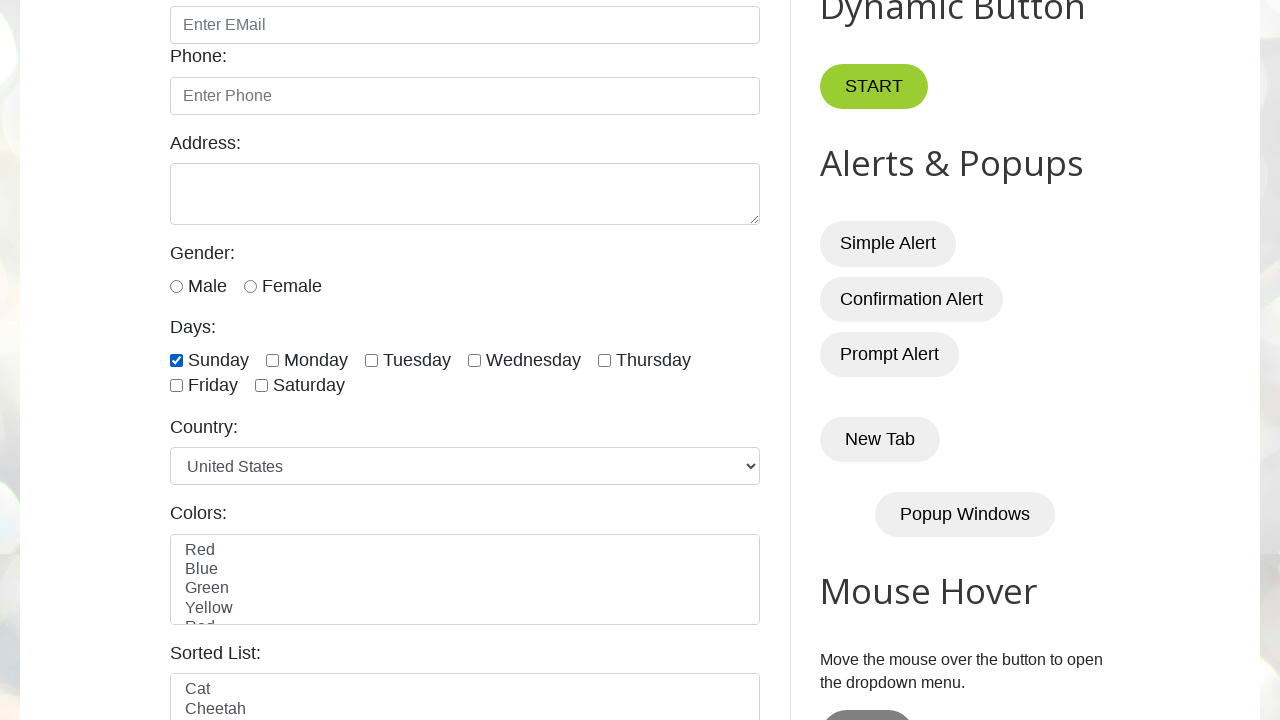

Located Monday checkbox element
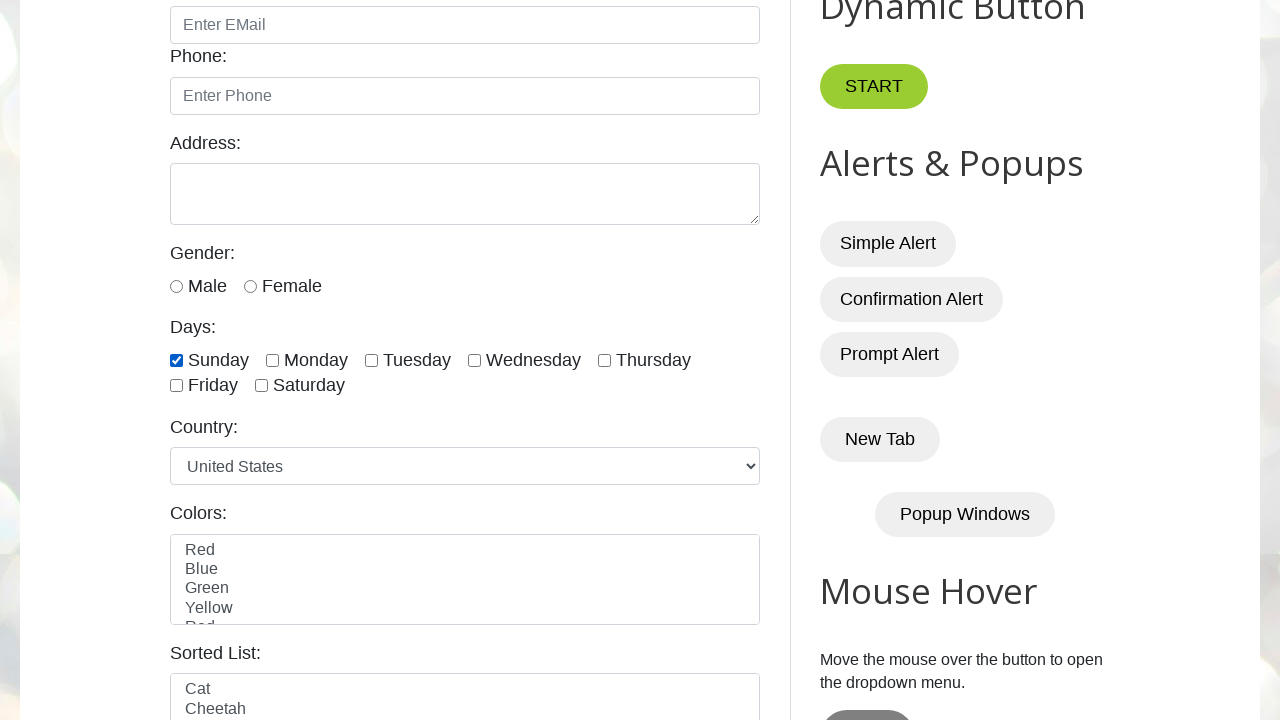

Clicked Monday checkbox at (272, 360) on input#monday
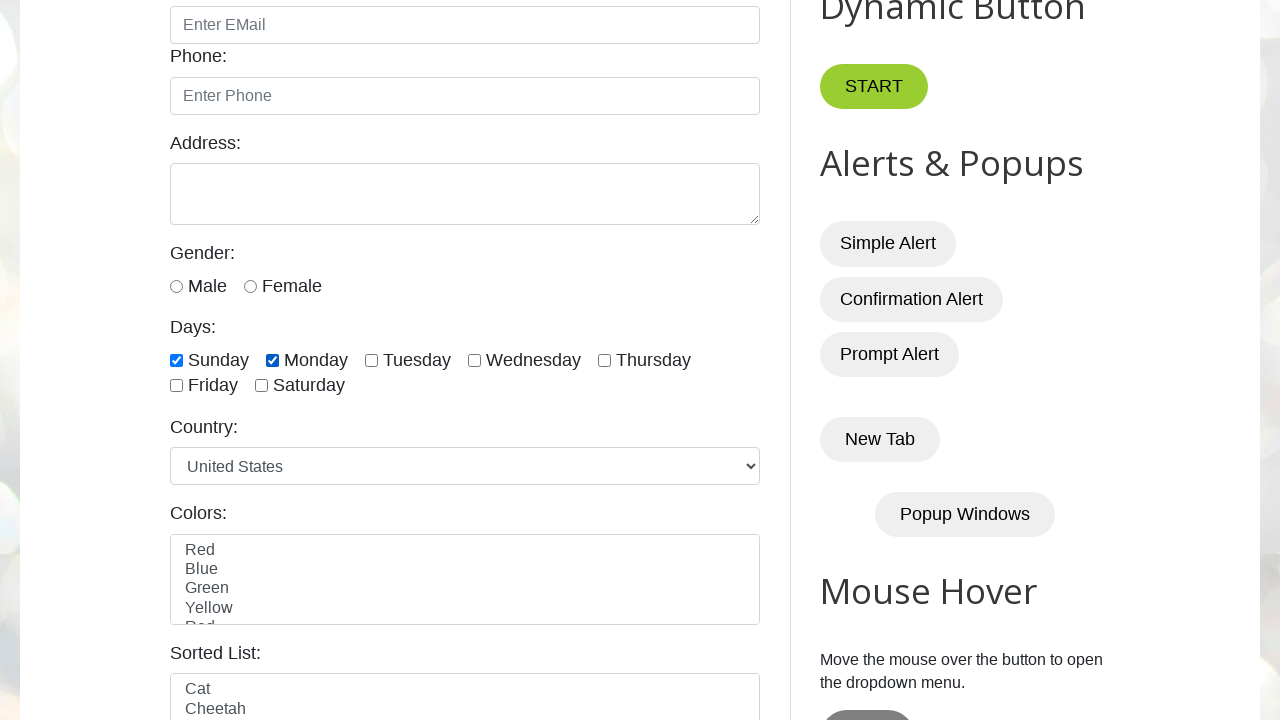

Located Tuesday checkbox element
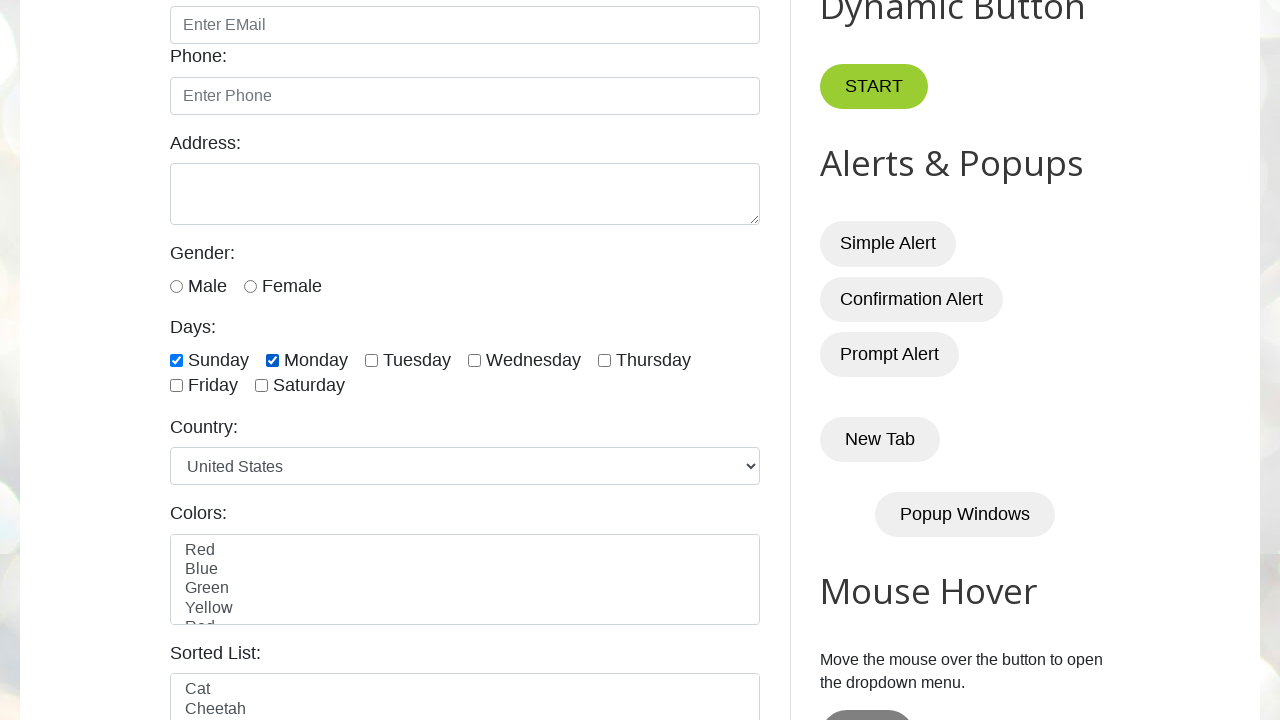

Clicked Tuesday checkbox at (372, 360) on input#tuesday
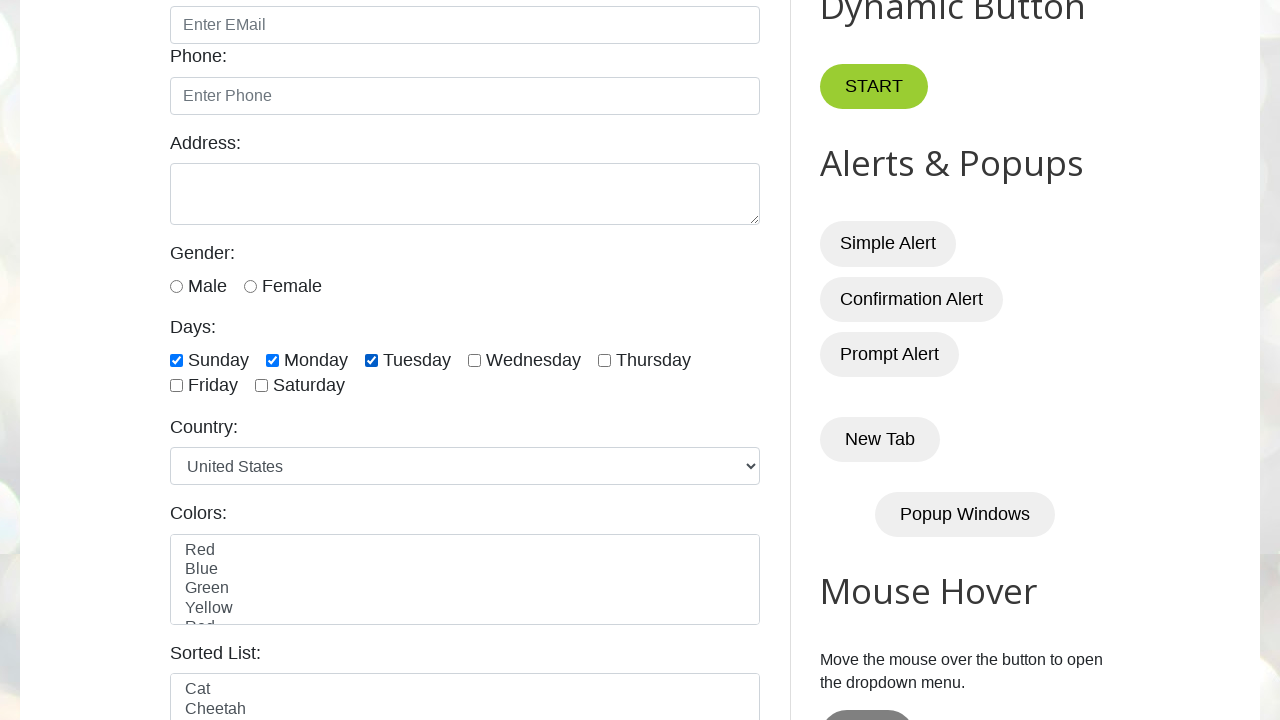

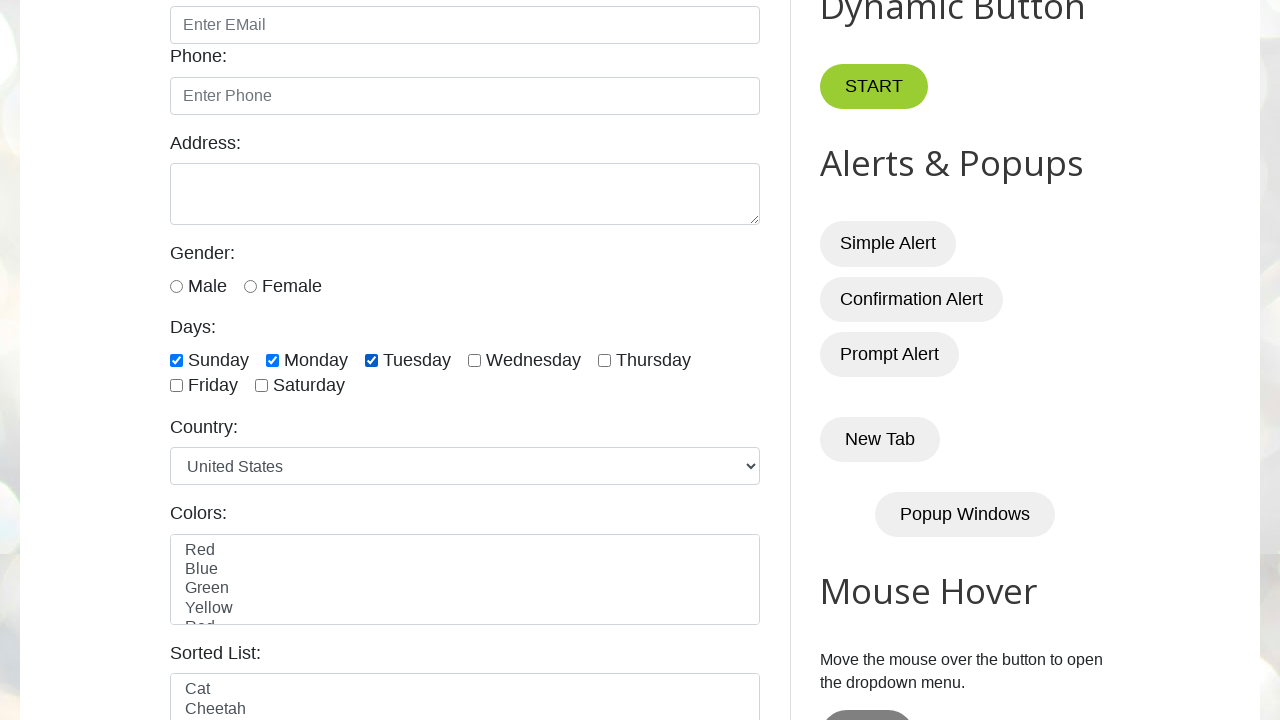